Tests the Comiclopedia search by searching for artist "Albert Uderzo"

Starting URL: https://www.lambiek.net/webshop.html

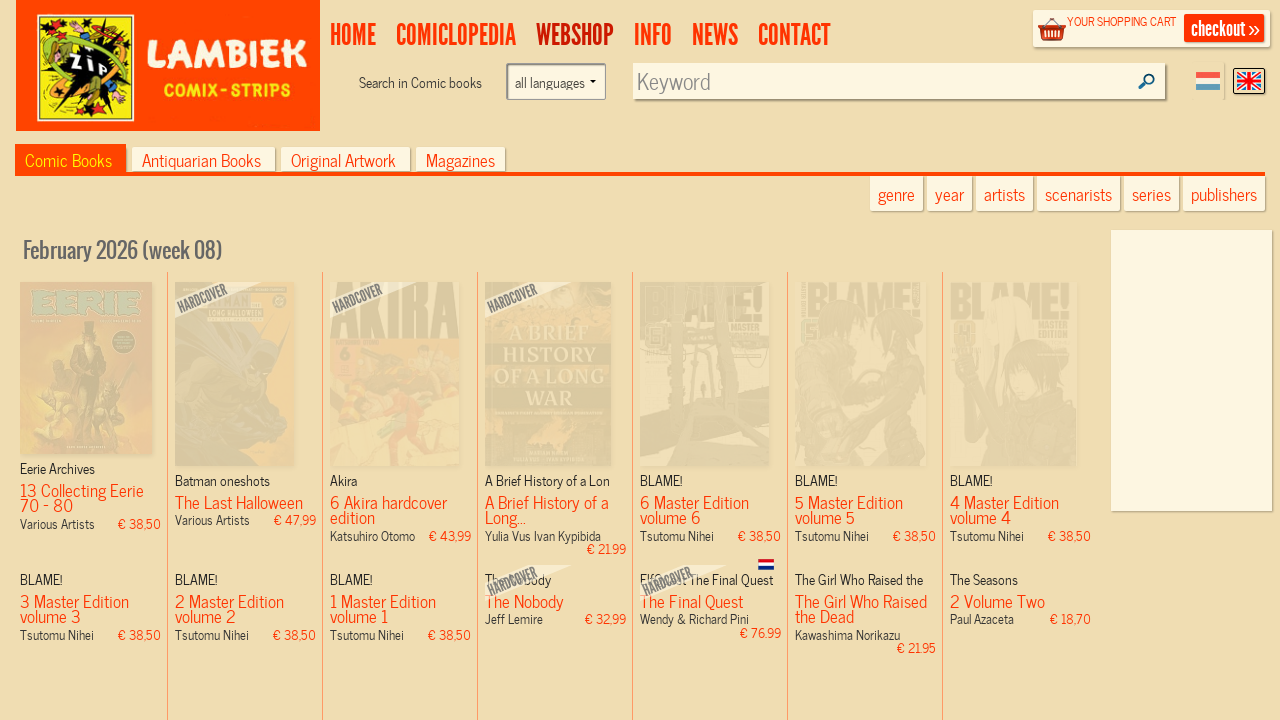

Clicked on Comiclopedia navigation link at (456, 35) on #main2-comiclopedia
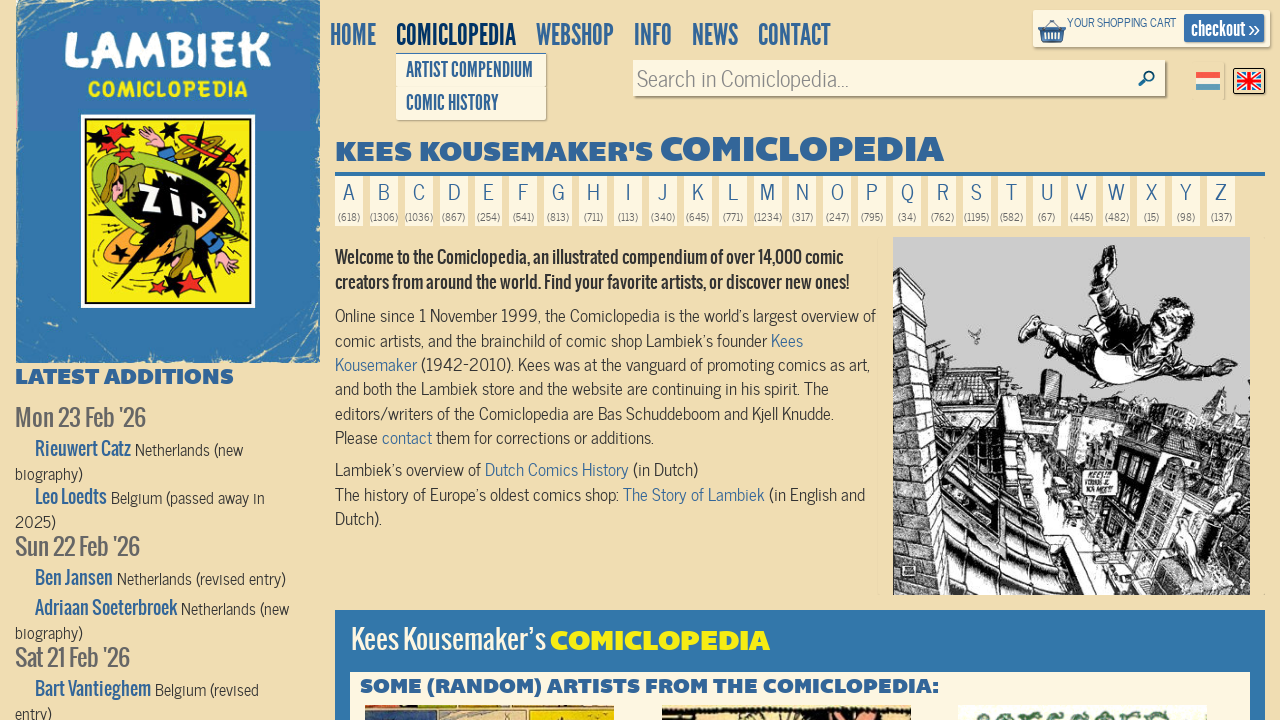

Filled search keyword field with 'Albert Uderzo' on input[name='keyword']
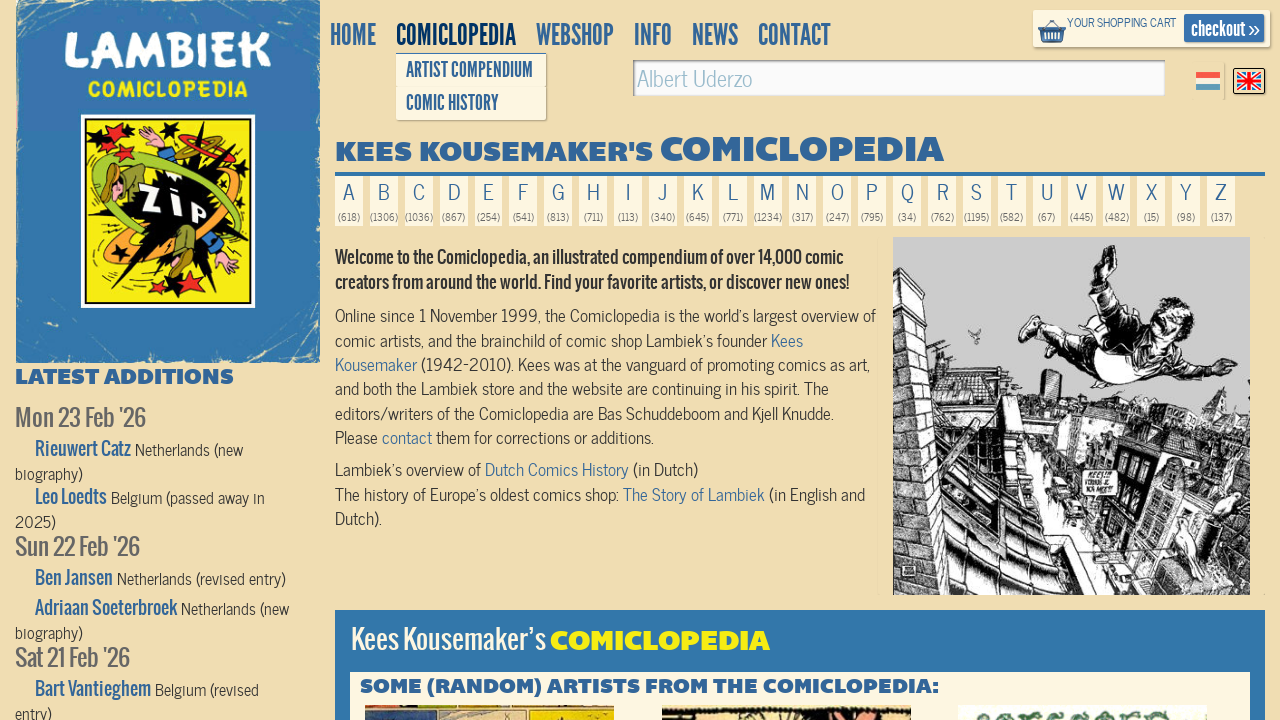

Clicked on search keyword field to focus it at (899, 78) on input[name='keyword']
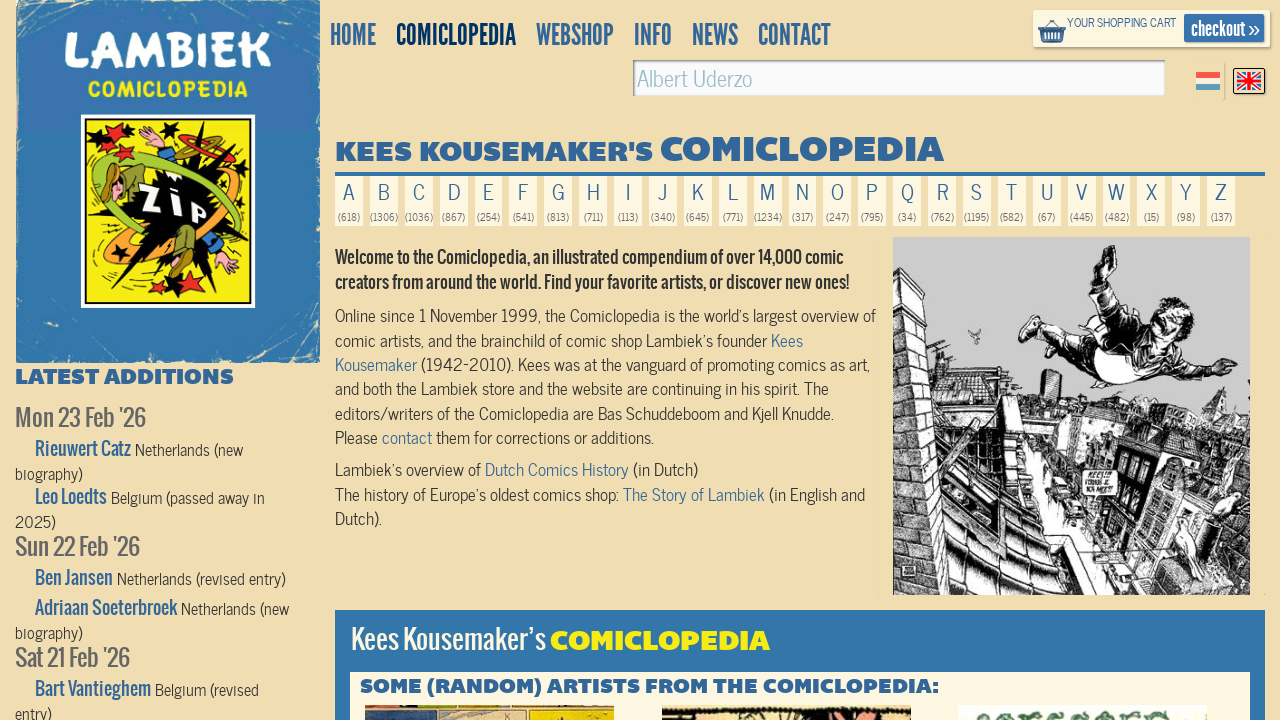

Waited 8 seconds for autocomplete suggestions to appear
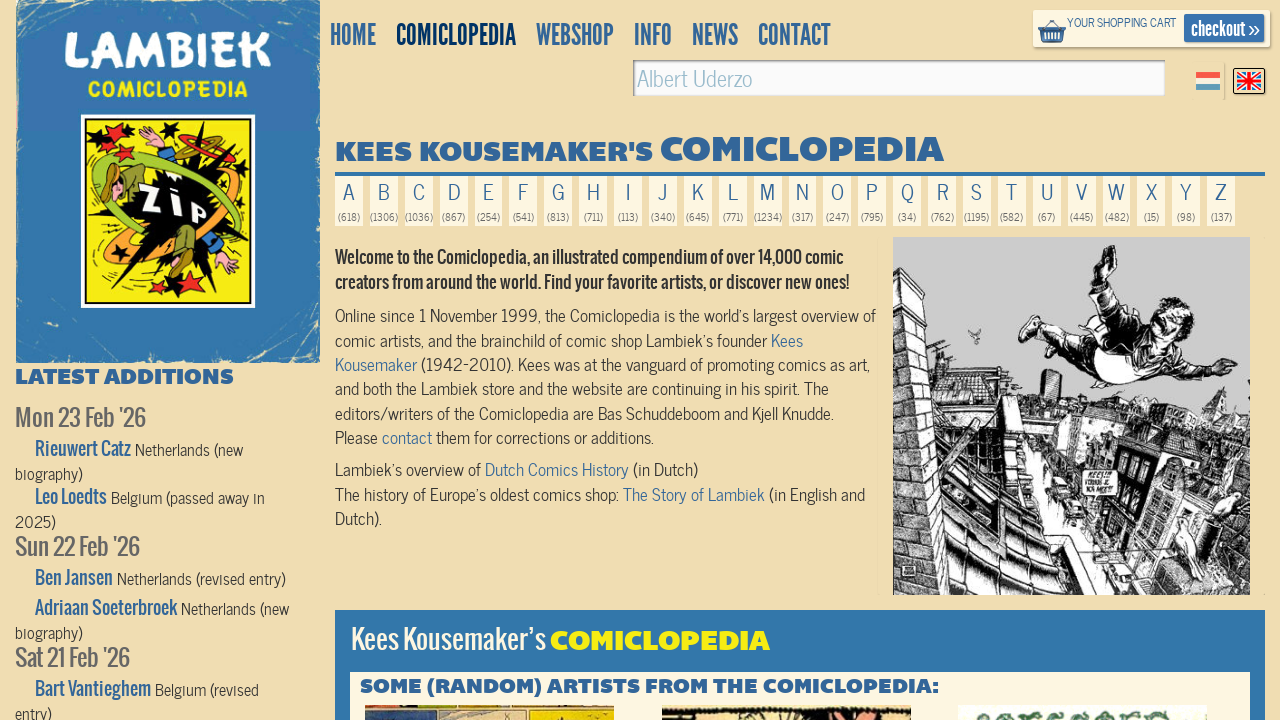

Pressed ArrowDown key to navigate autocomplete suggestions on input[name='keyword']
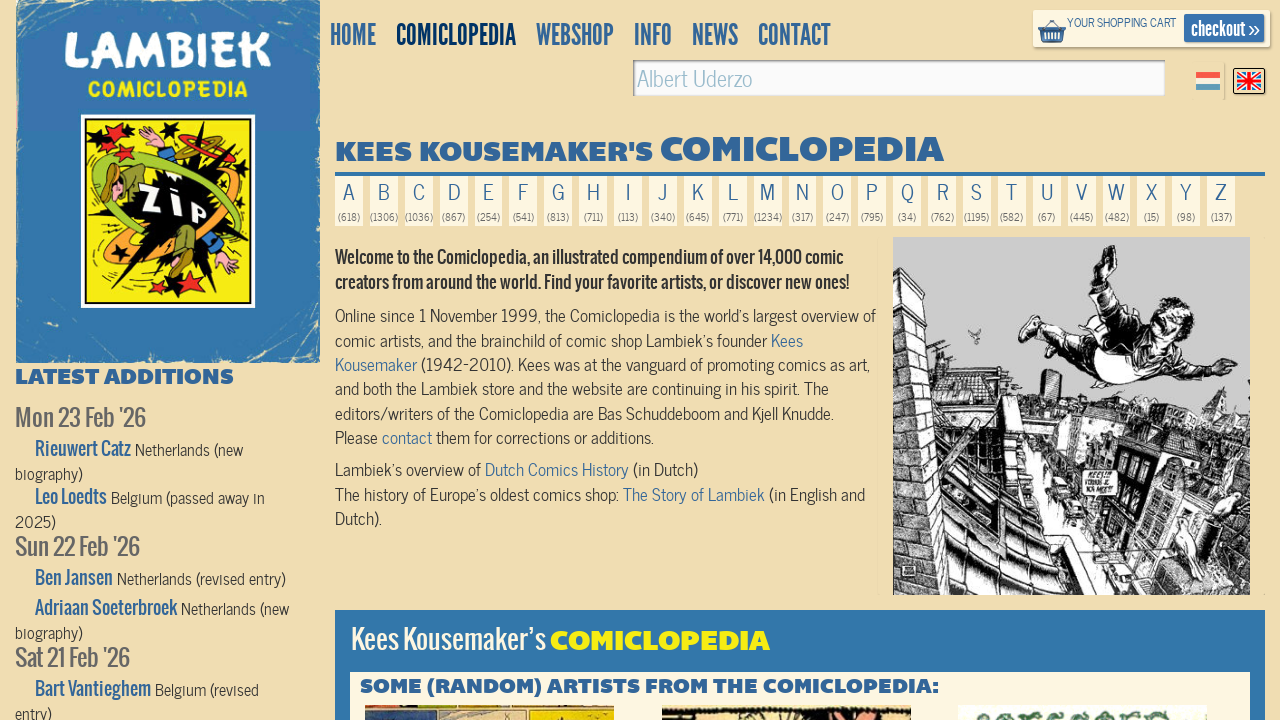

Pressed Enter key to select artist from autocomplete suggestions on input[name='keyword']
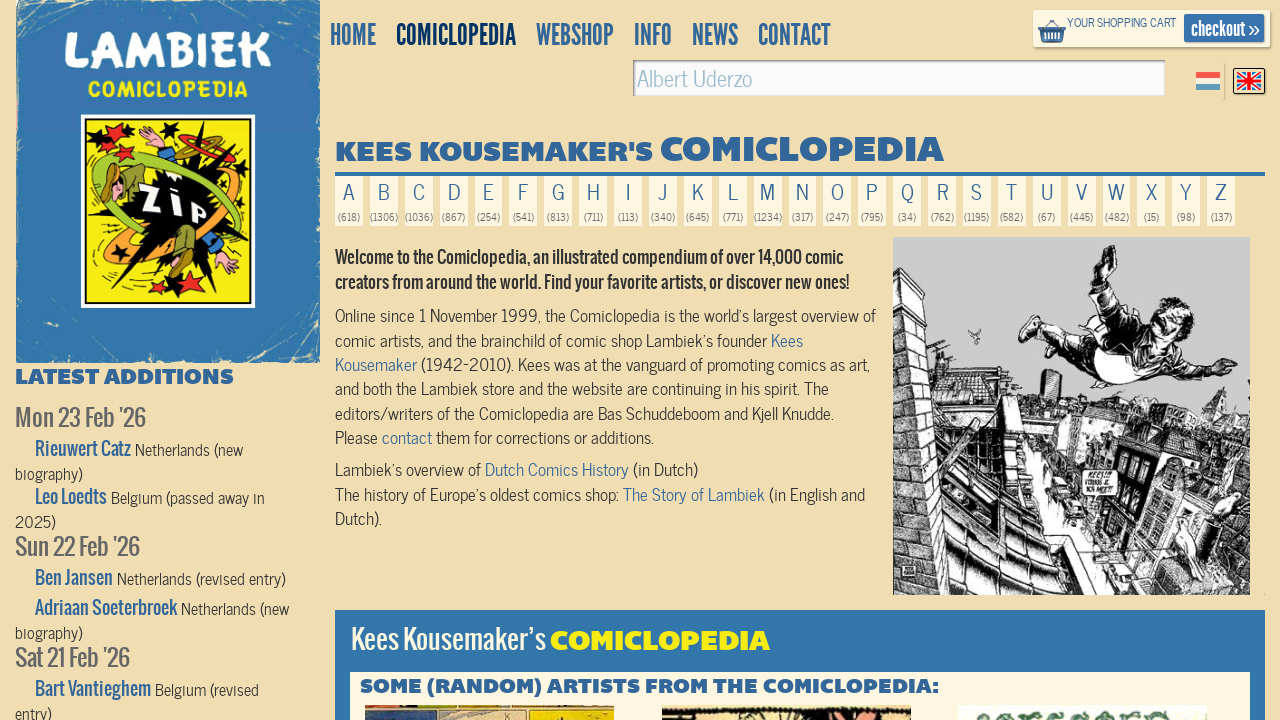

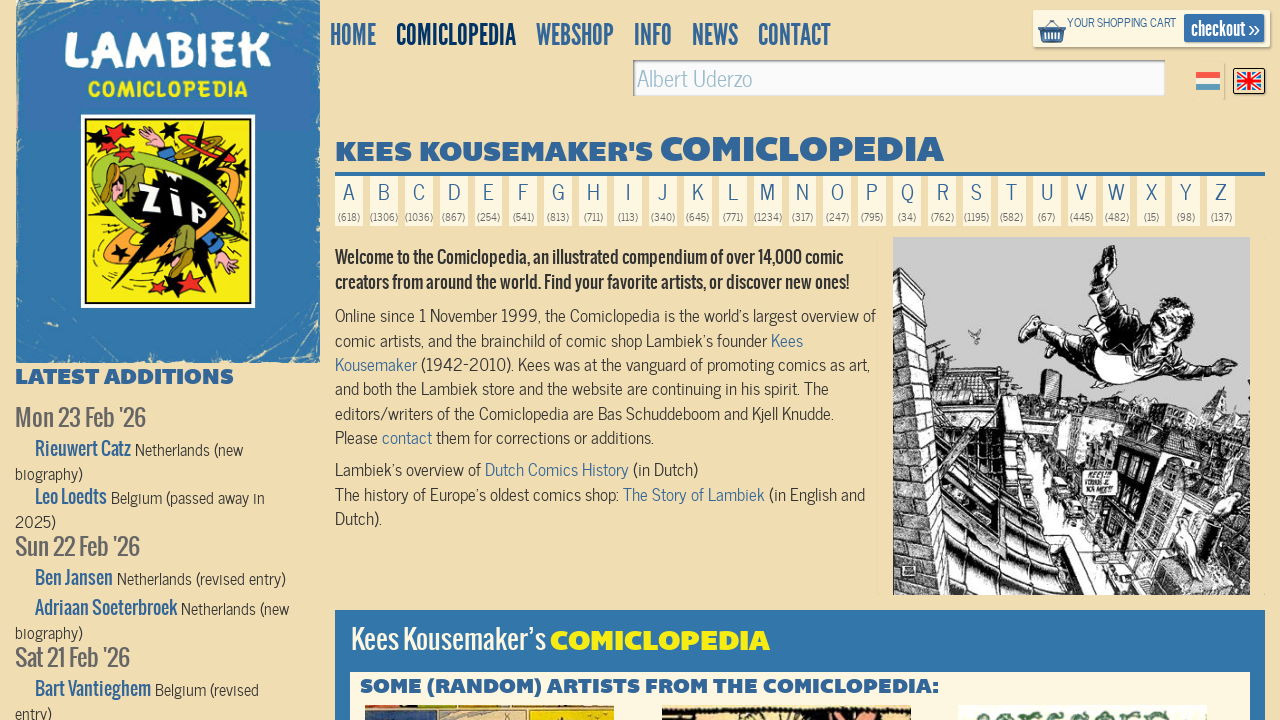